Tests a form submission on DemoQA by filling out text fields including username, email, current address, and permanent address

Starting URL: https://demoqa.com/text-box

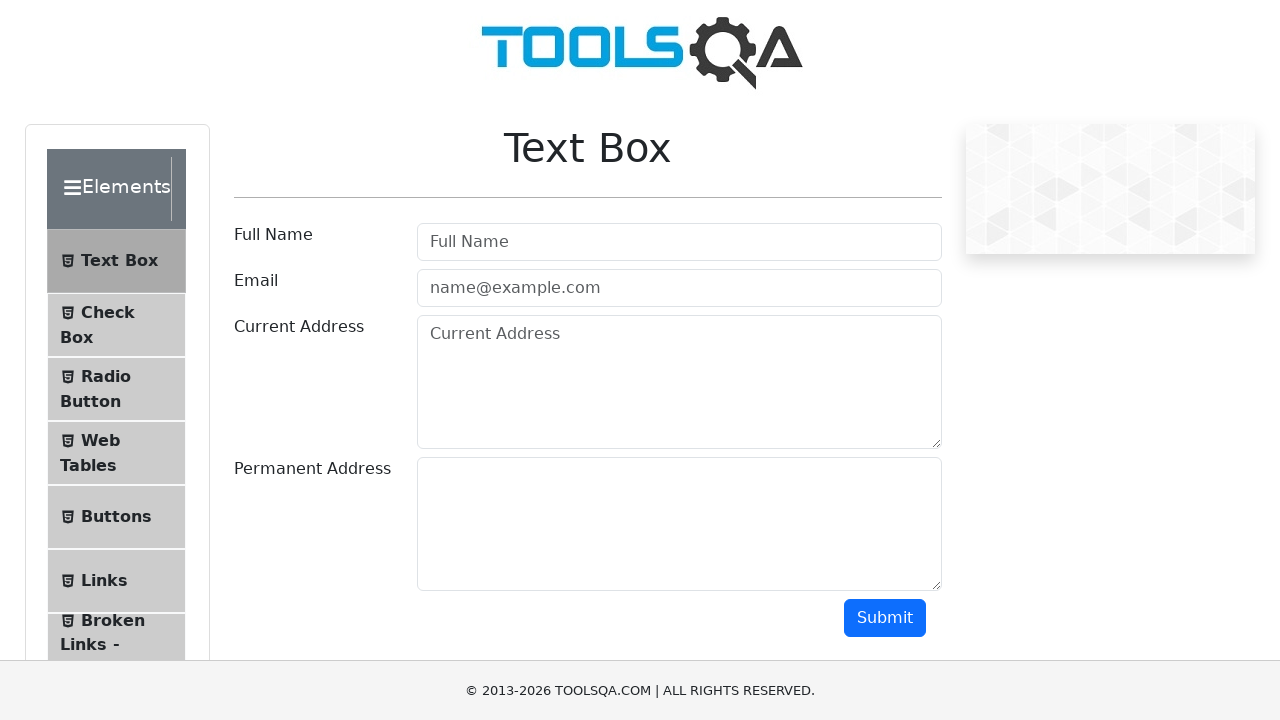

Filled username field with 'Mohamed Fahim' on #userName
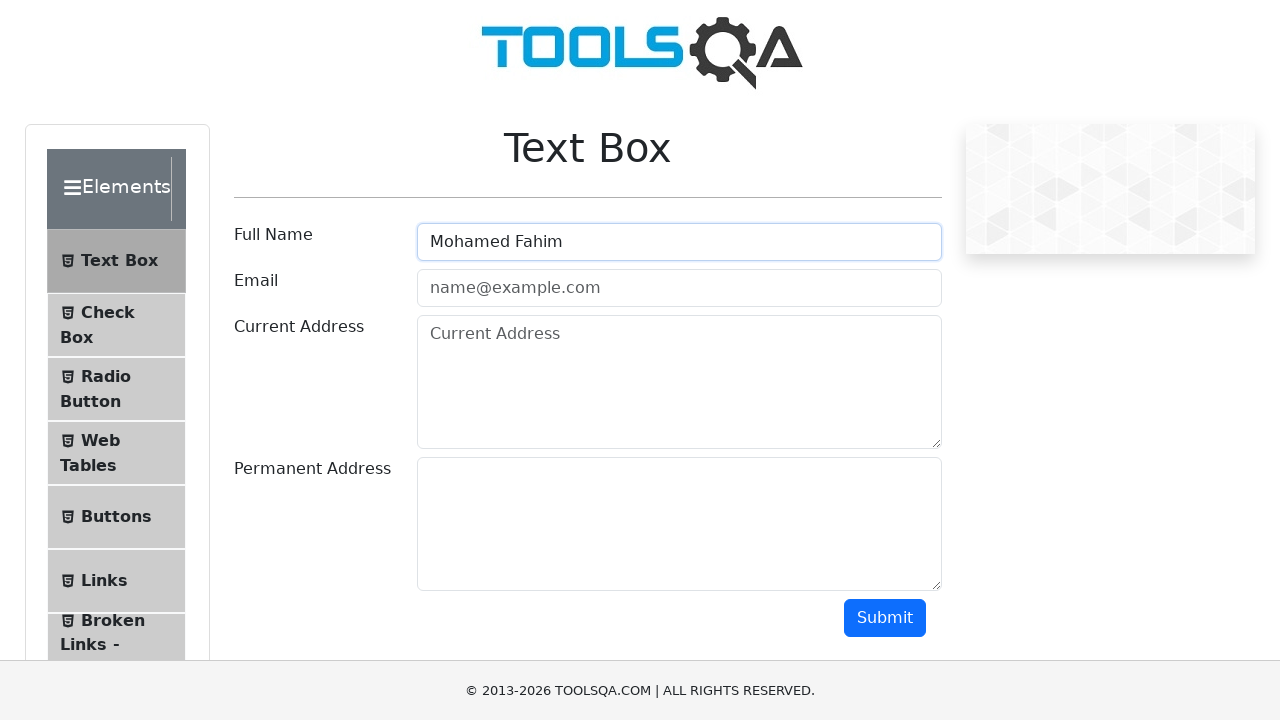

Filled email field with 'testuser234@example.com' on #userEmail
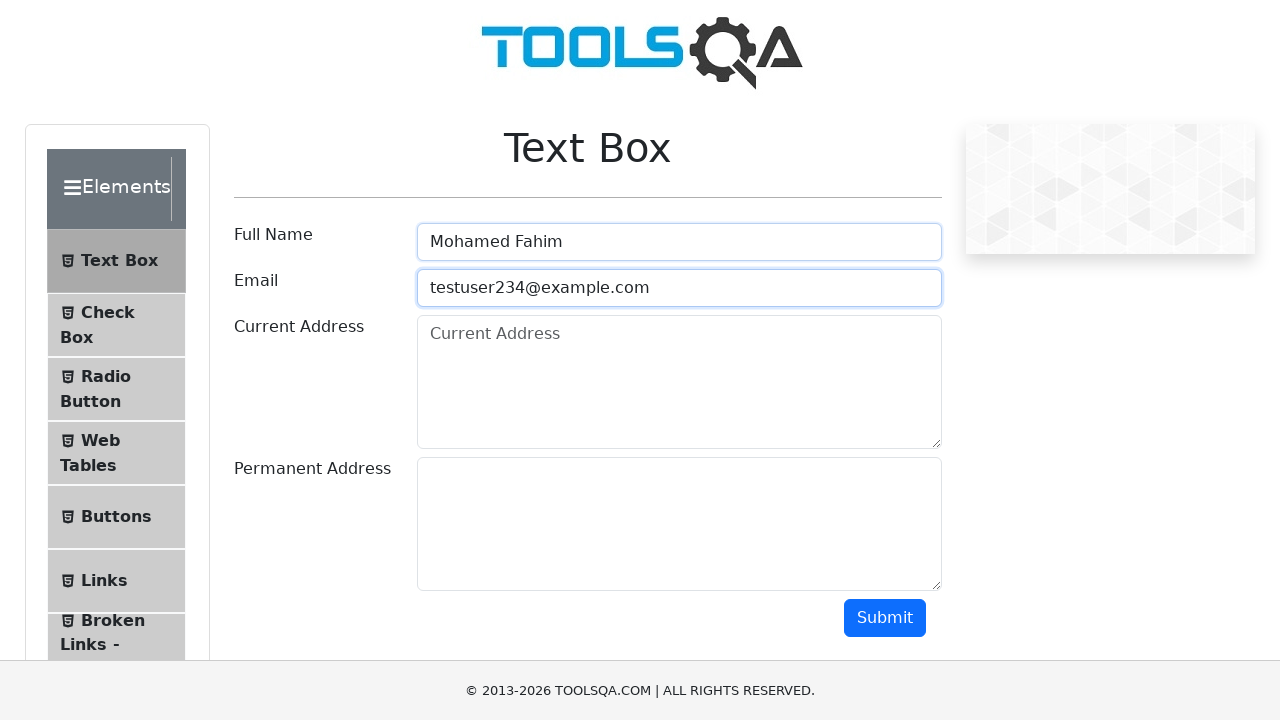

Filled current address field with '123 Test Street, Test City' on #currentAddress
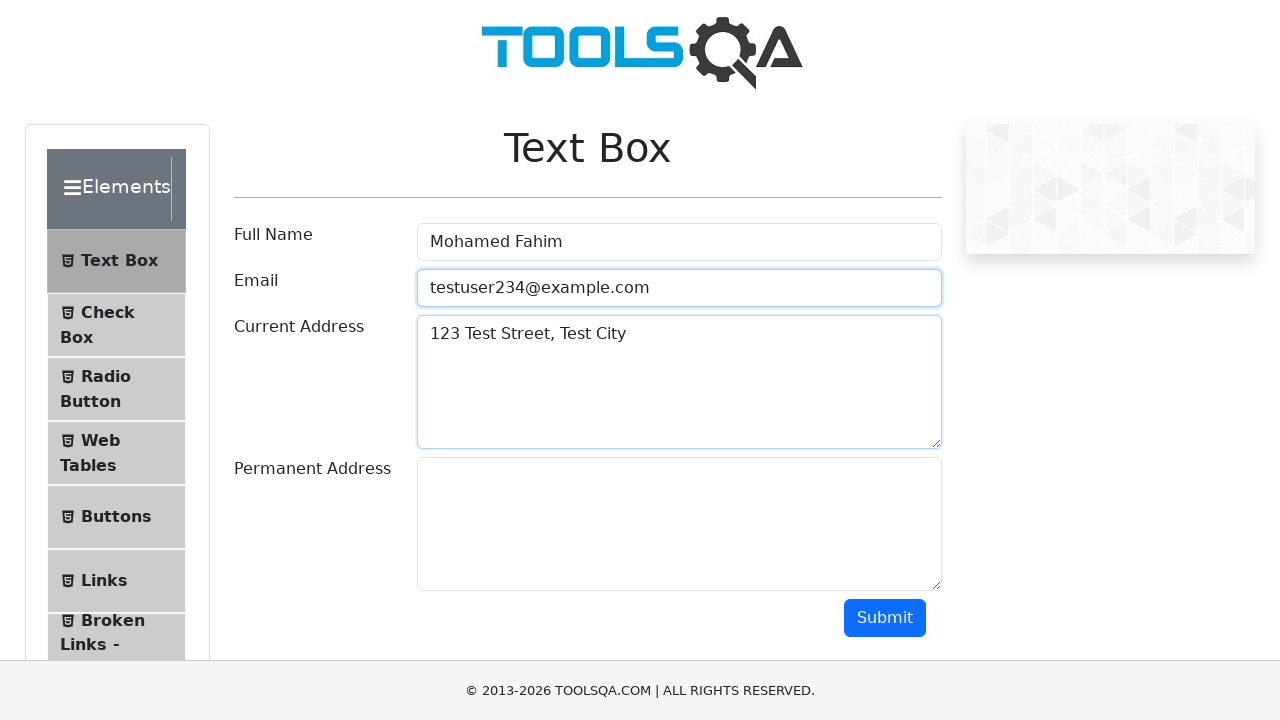

Filled permanent address field with '123 Test Street, Test City' on #permanentAddress
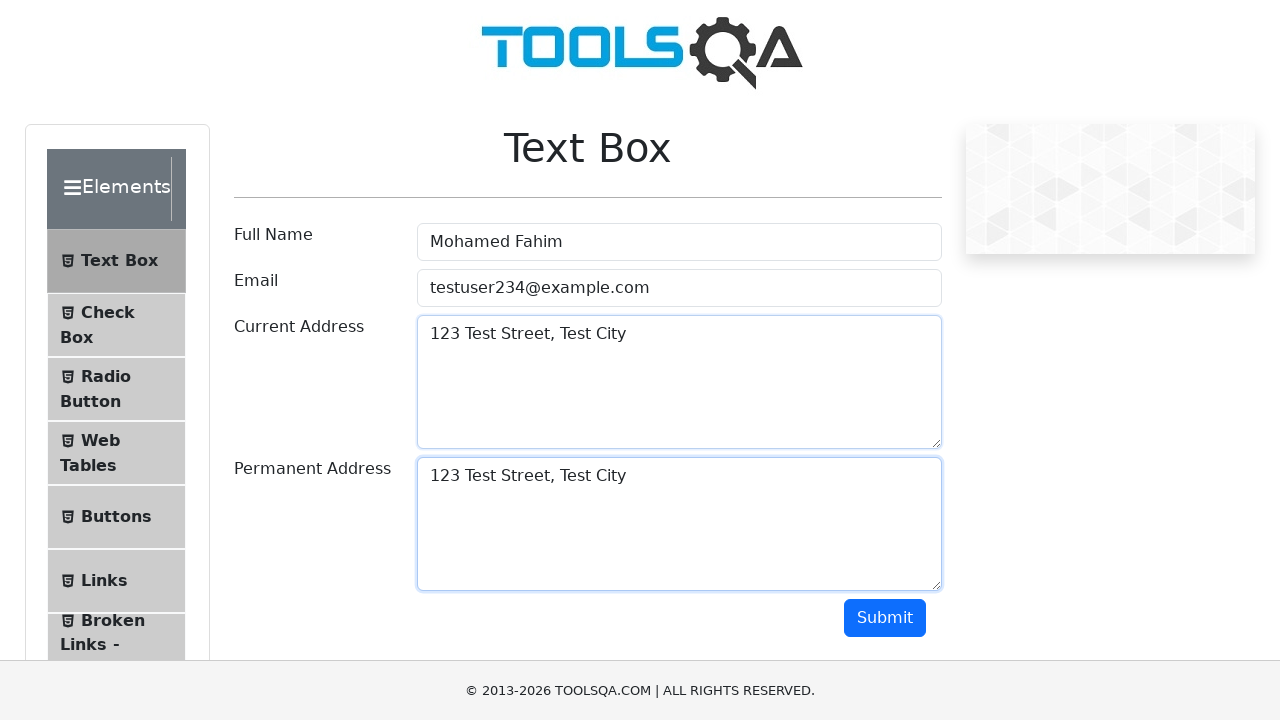

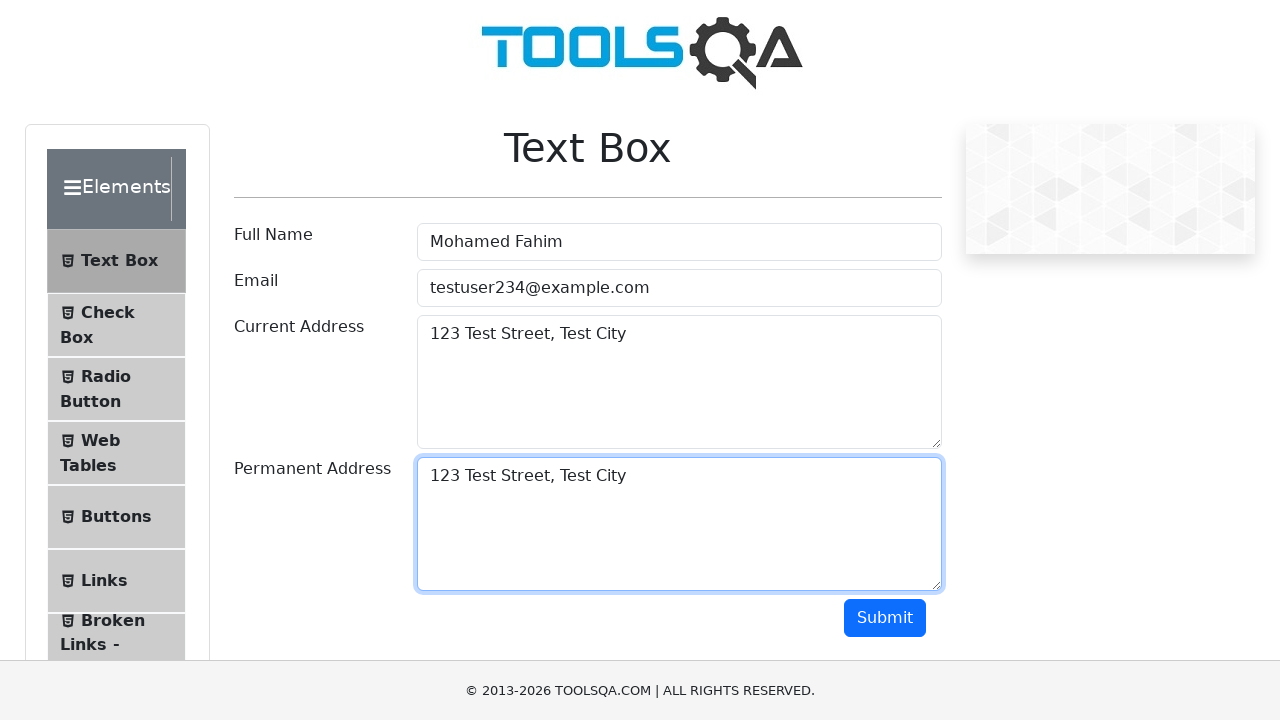